Tests window handle functionality using array conversion - clicks a link to open a new window, switches between windows, and verifies page titles on both windows.

Starting URL: https://the-internet.herokuapp.com/windows

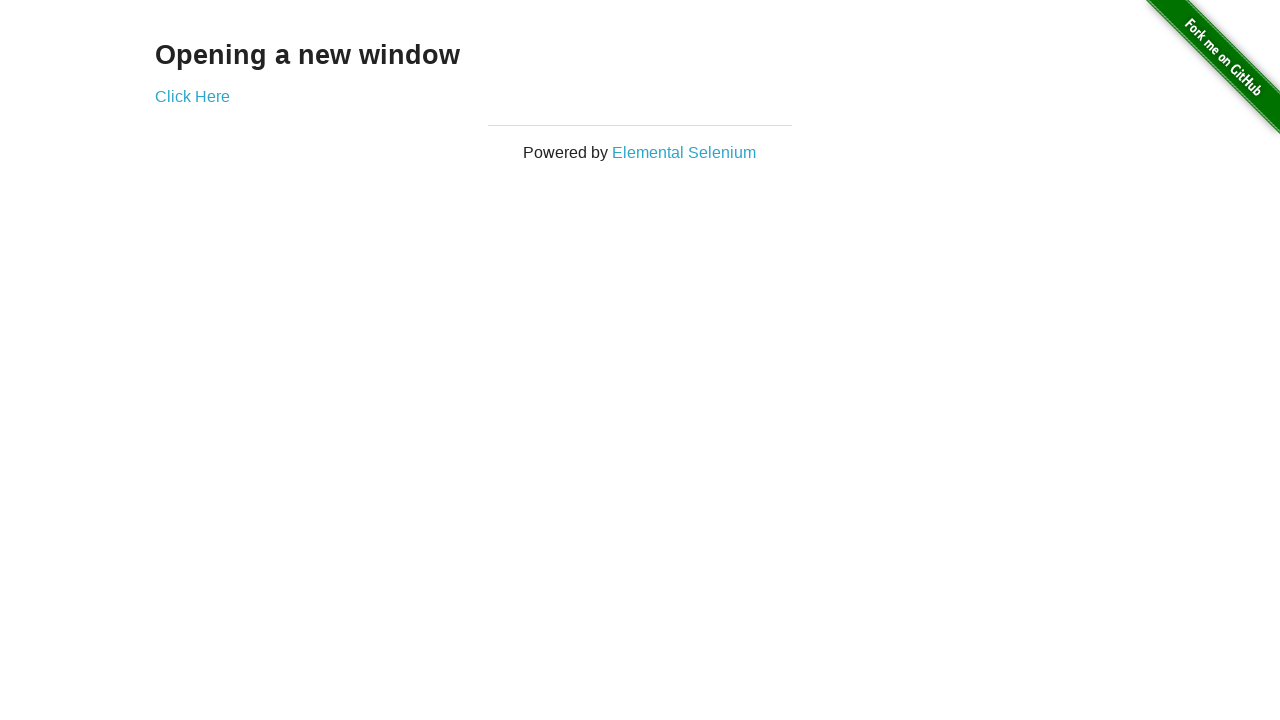

Verified heading text is 'Opening a new window'
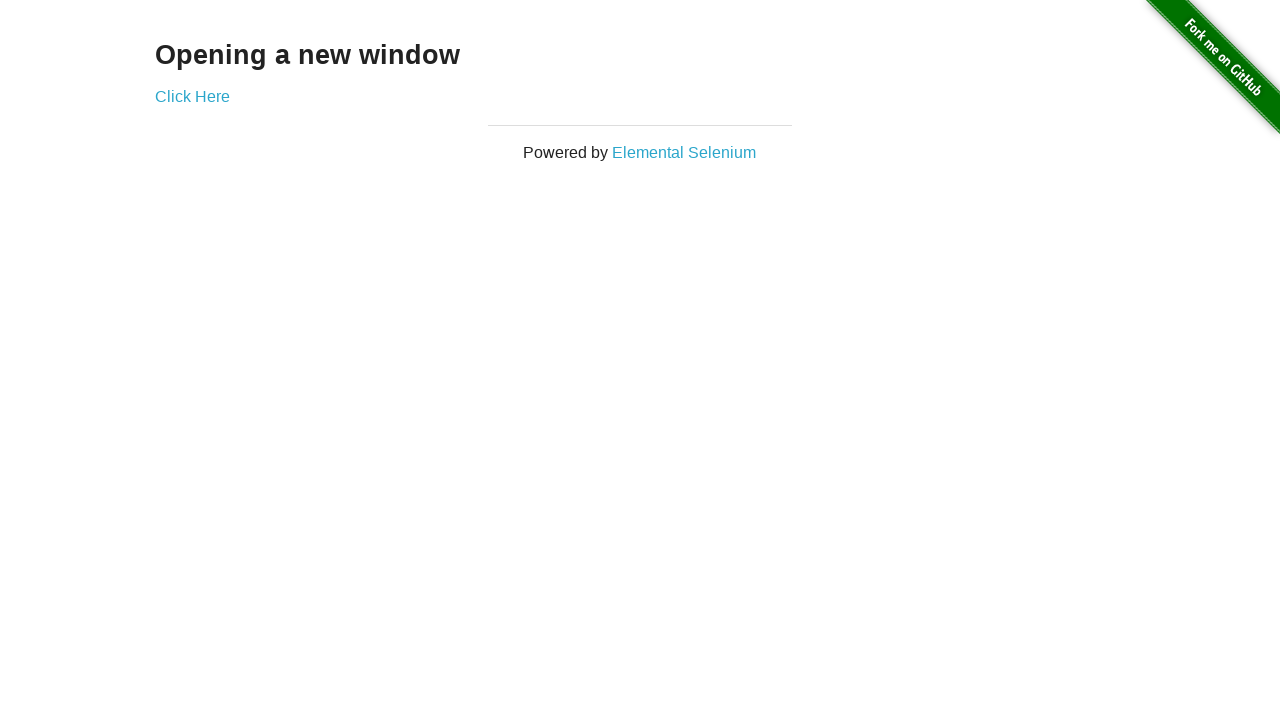

Verified first page title is 'The Internet'
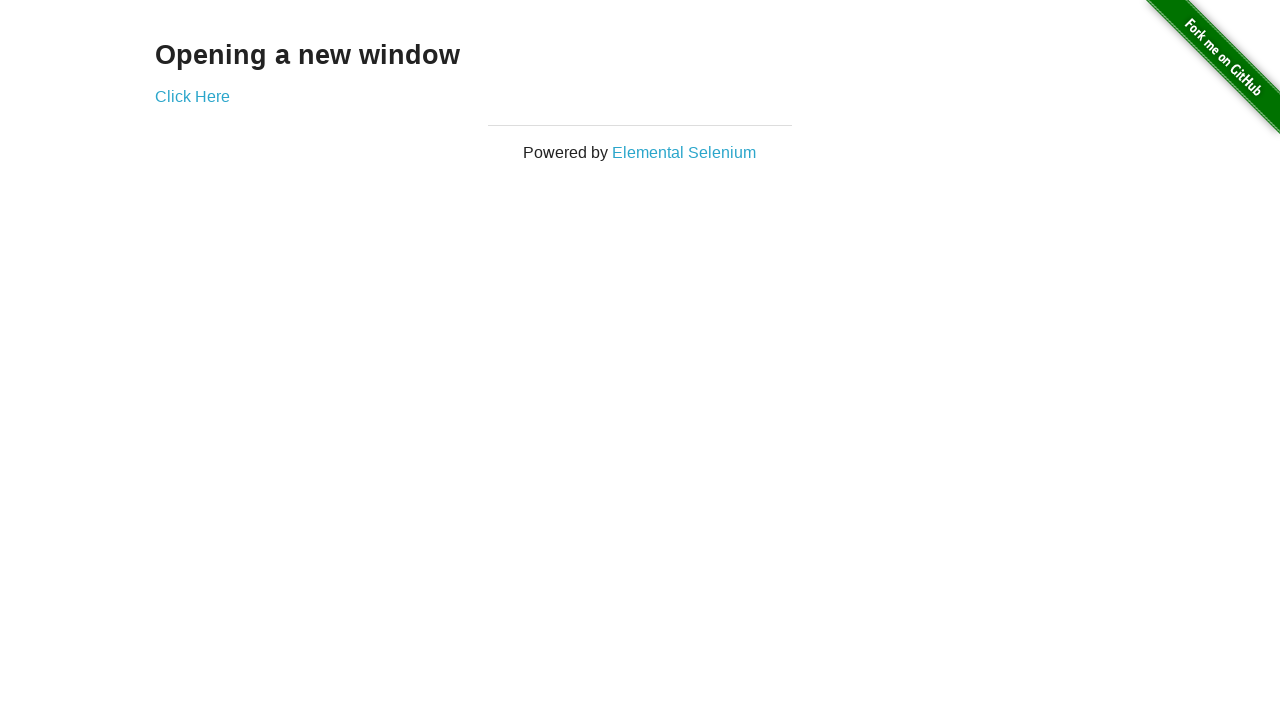

Clicked 'Click Here' link to open new window at (192, 96) on (//a)[2]
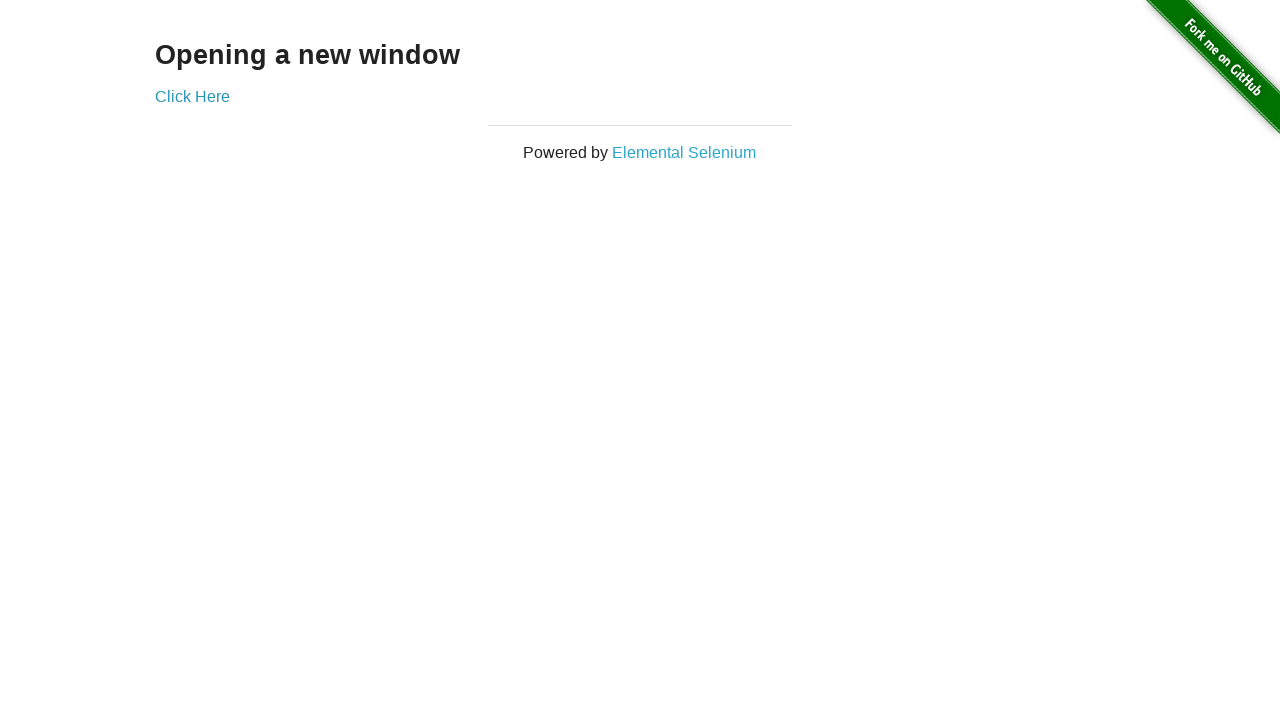

New window page loaded
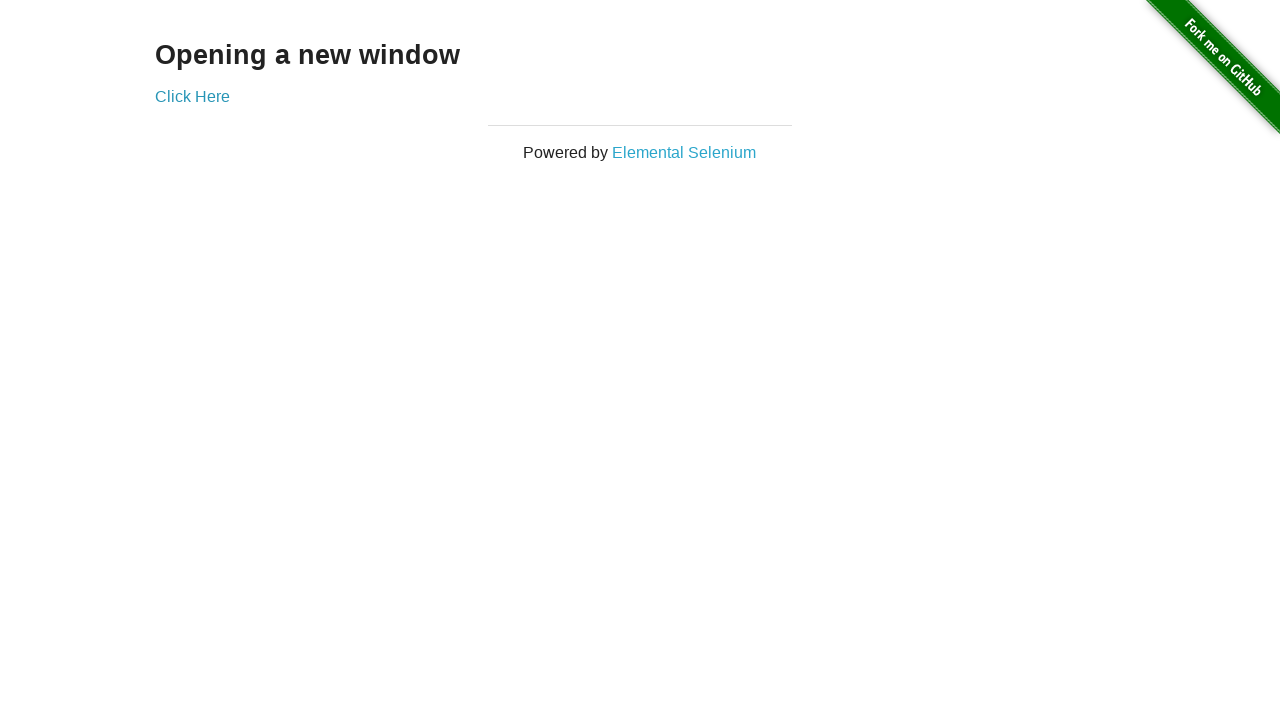

Verified new window page title is 'New Window'
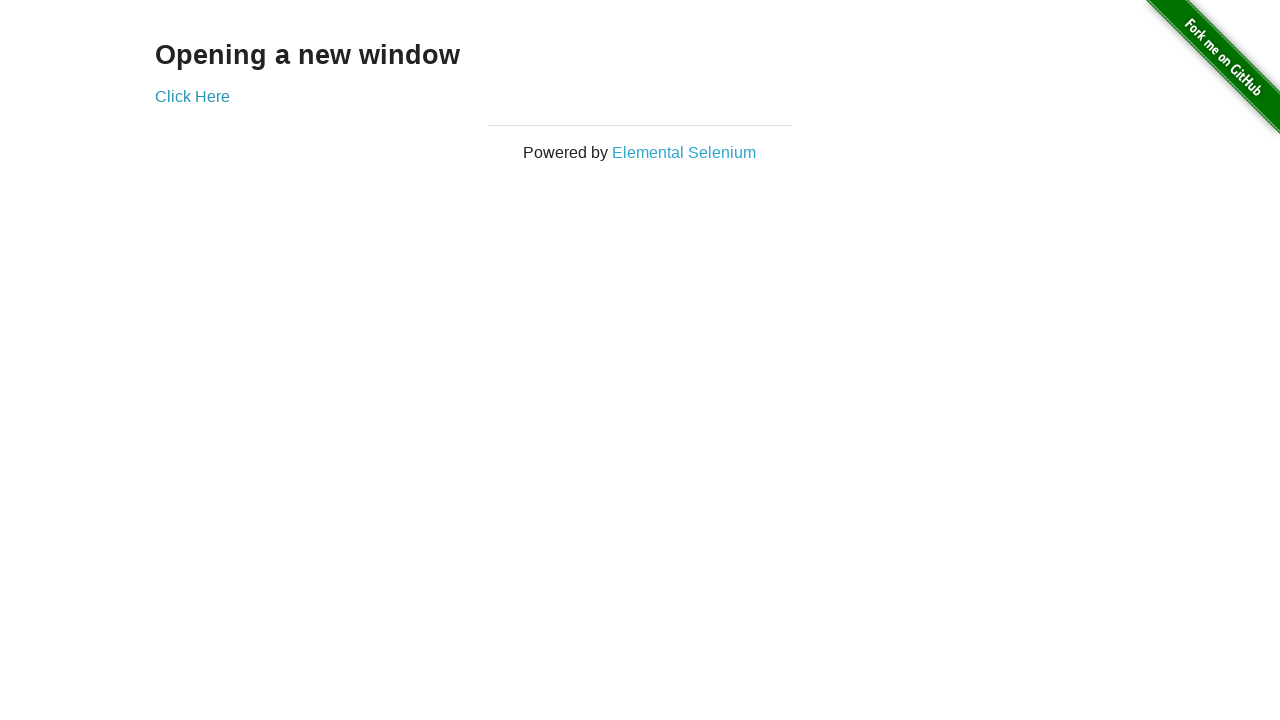

Switched back to first page
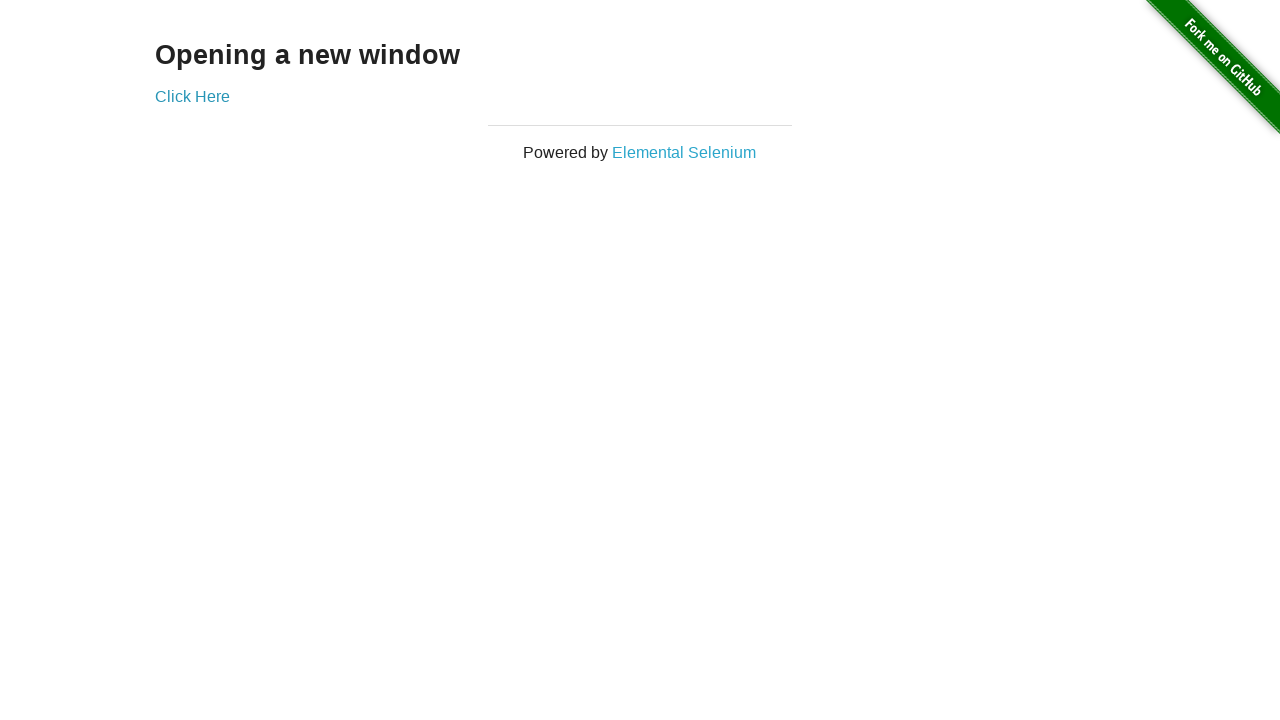

Verified first page title is still 'The Internet'
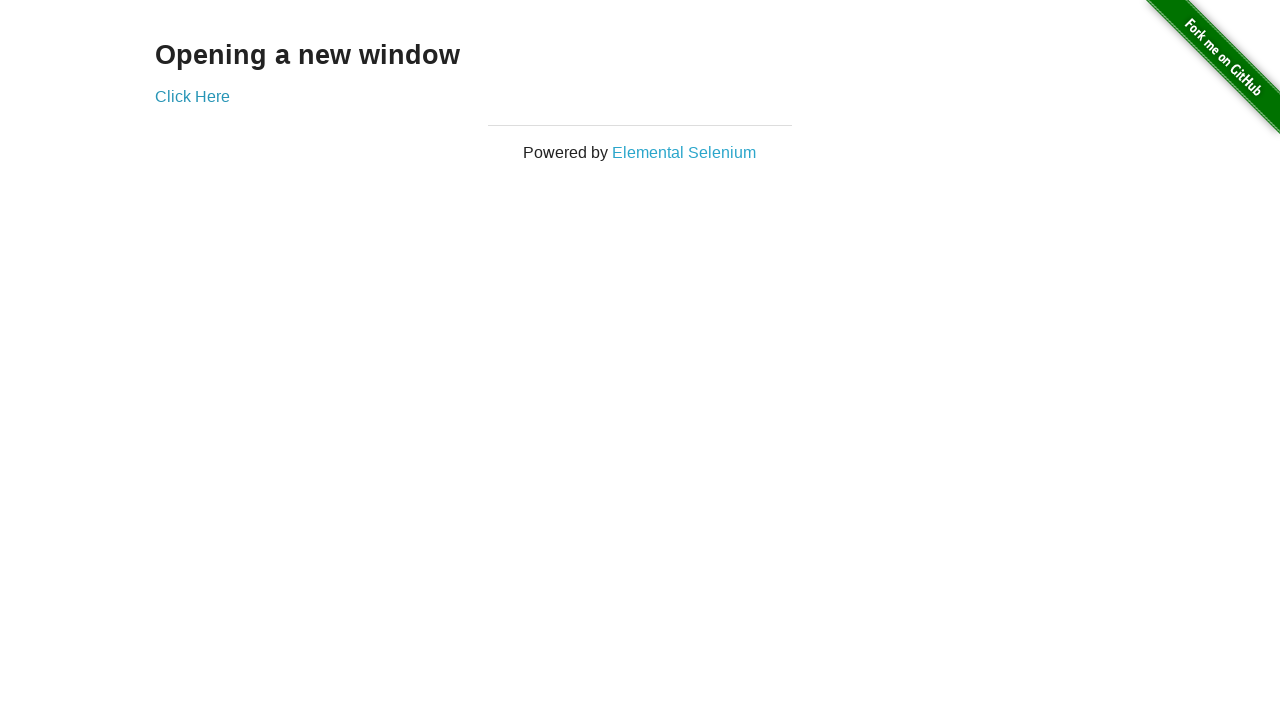

Switched to second page
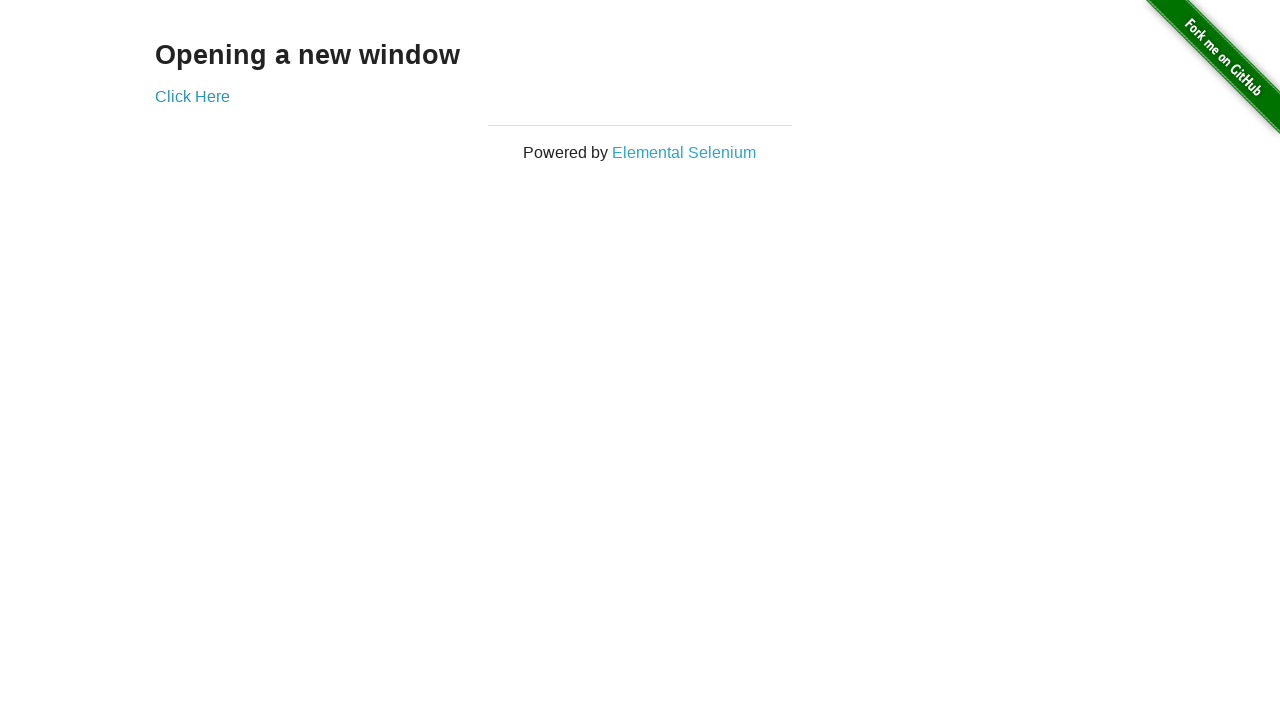

Switched back to first page again
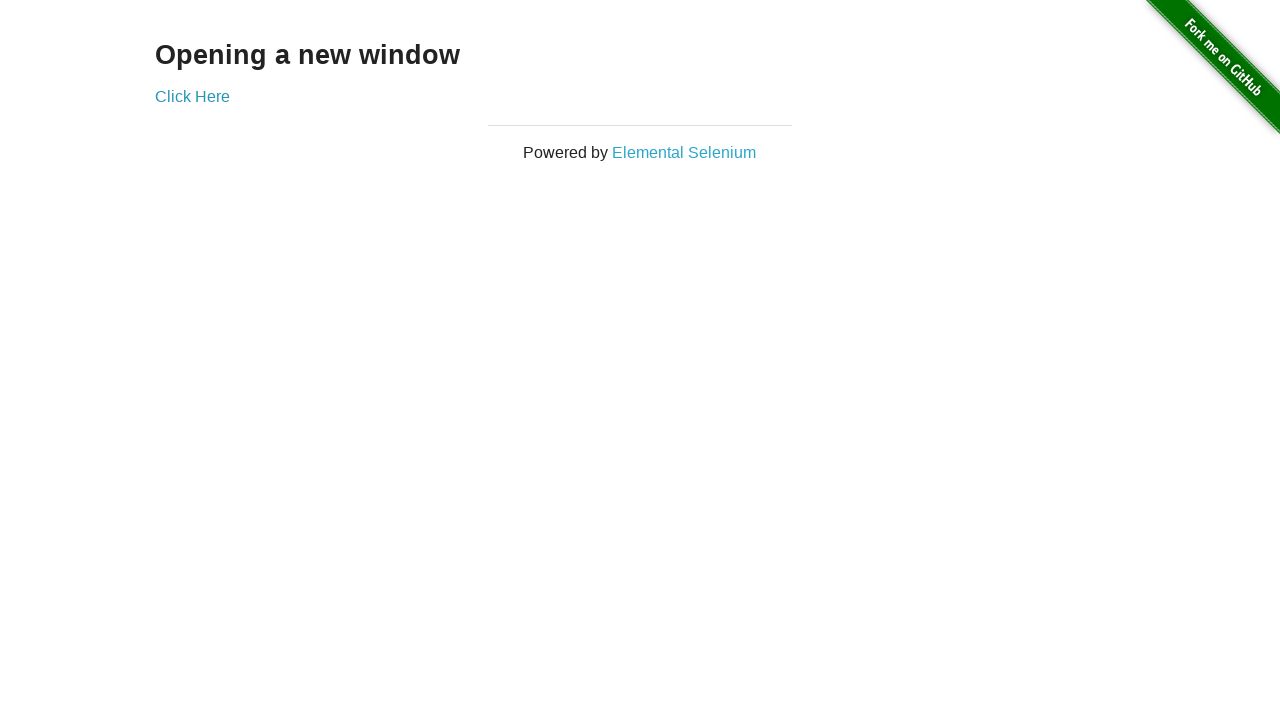

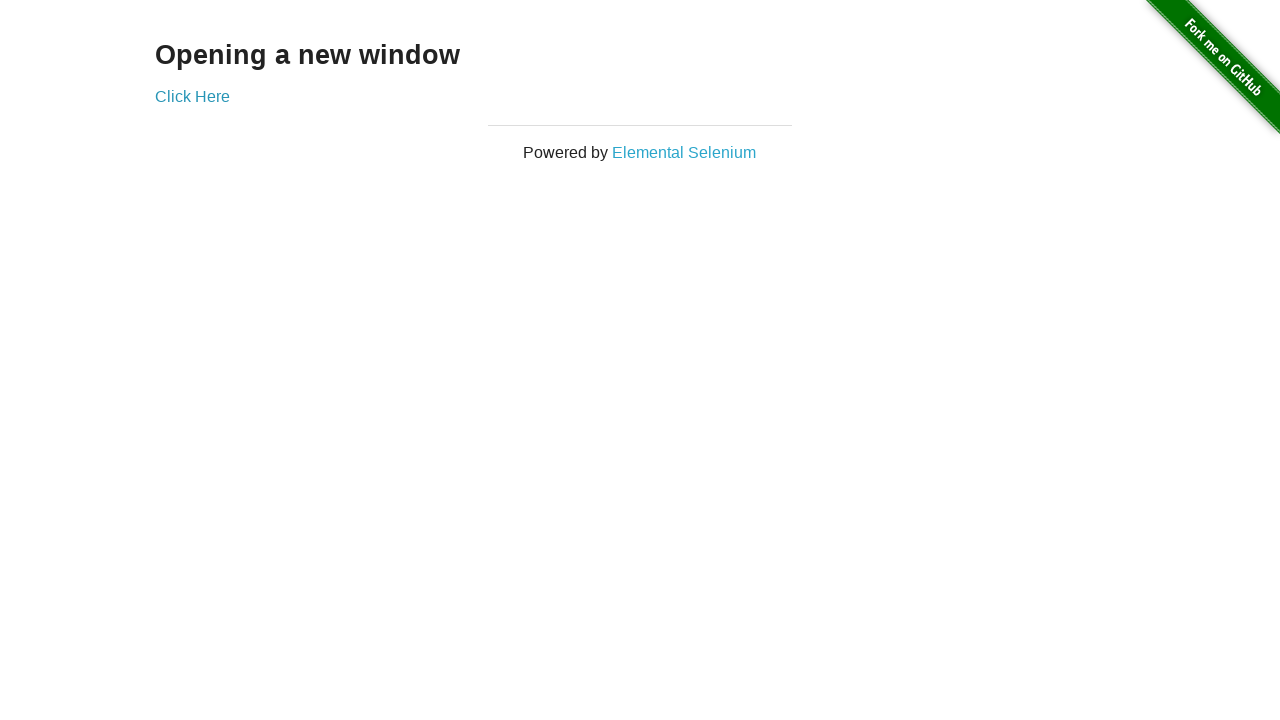